Navigates to Browse Languages menu and verifies the table has correct headers: Language, Author, Date, Comments, Rate

Starting URL: http://www.99-bottles-of-beer.net/

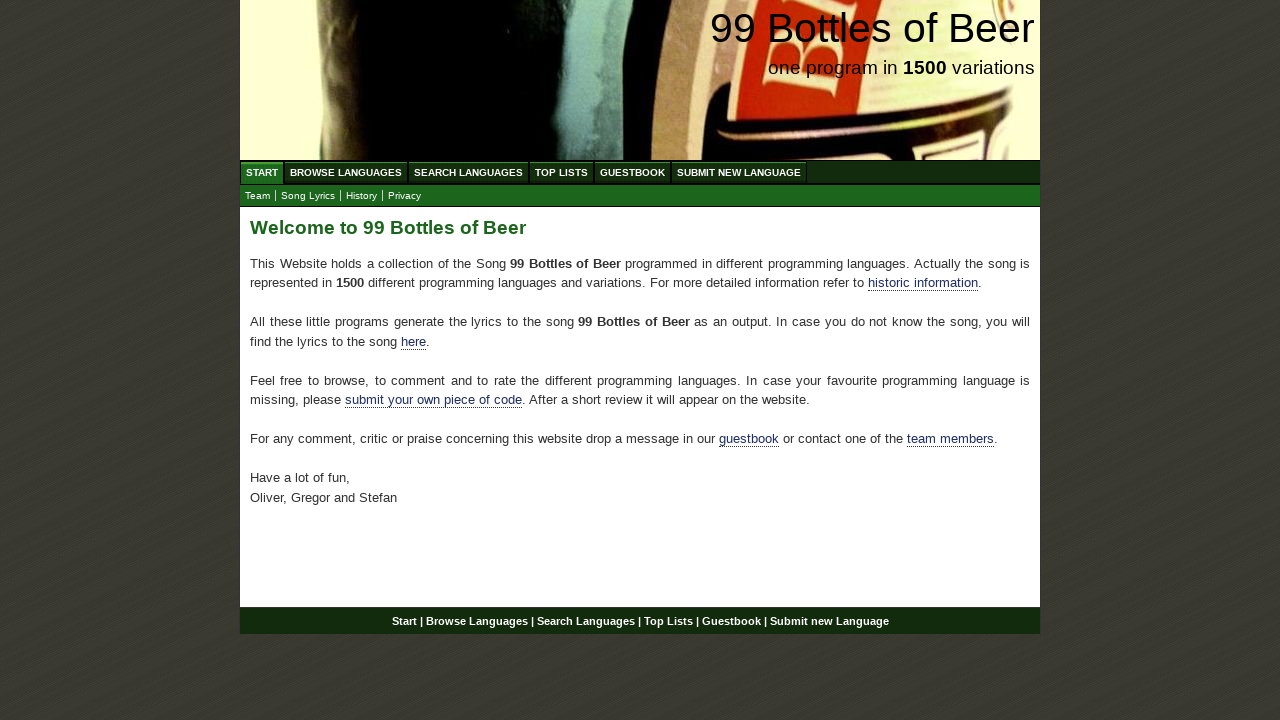

Clicked on Browse Languages menu item at (346, 172) on xpath=//ul[@id='menu']//a[text()='Browse Languages']
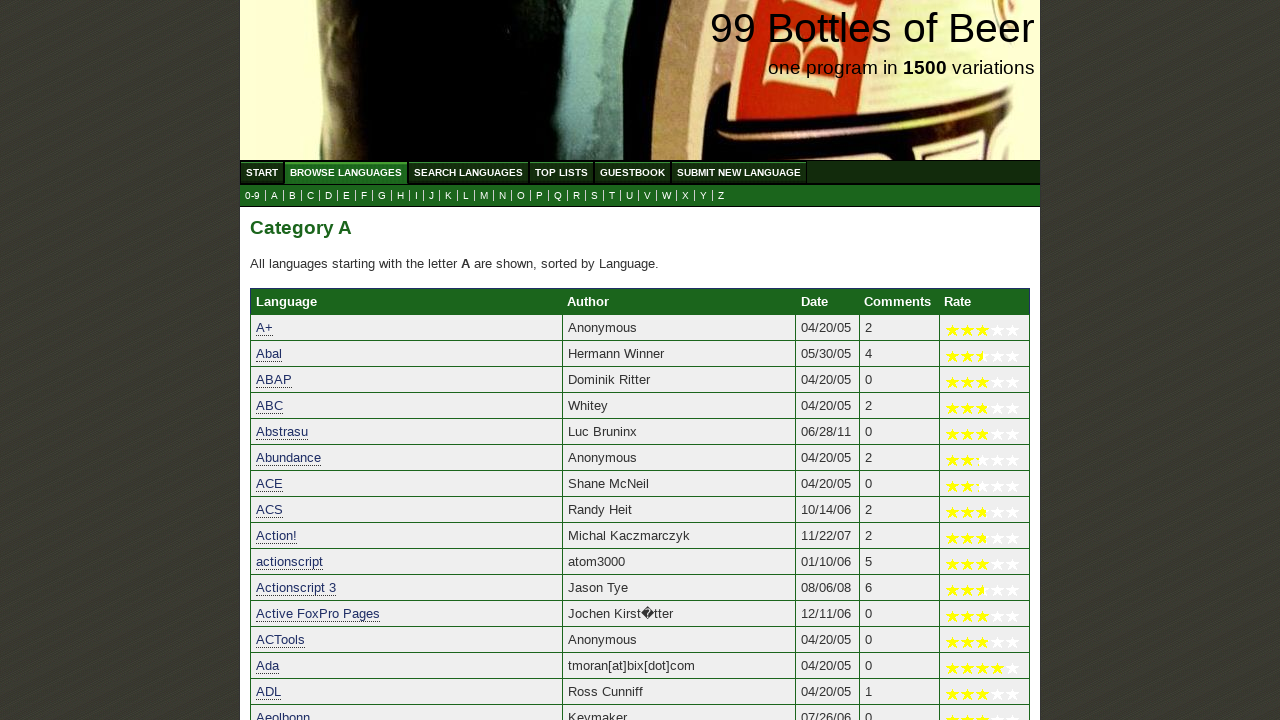

Retrieved all table headers from category table
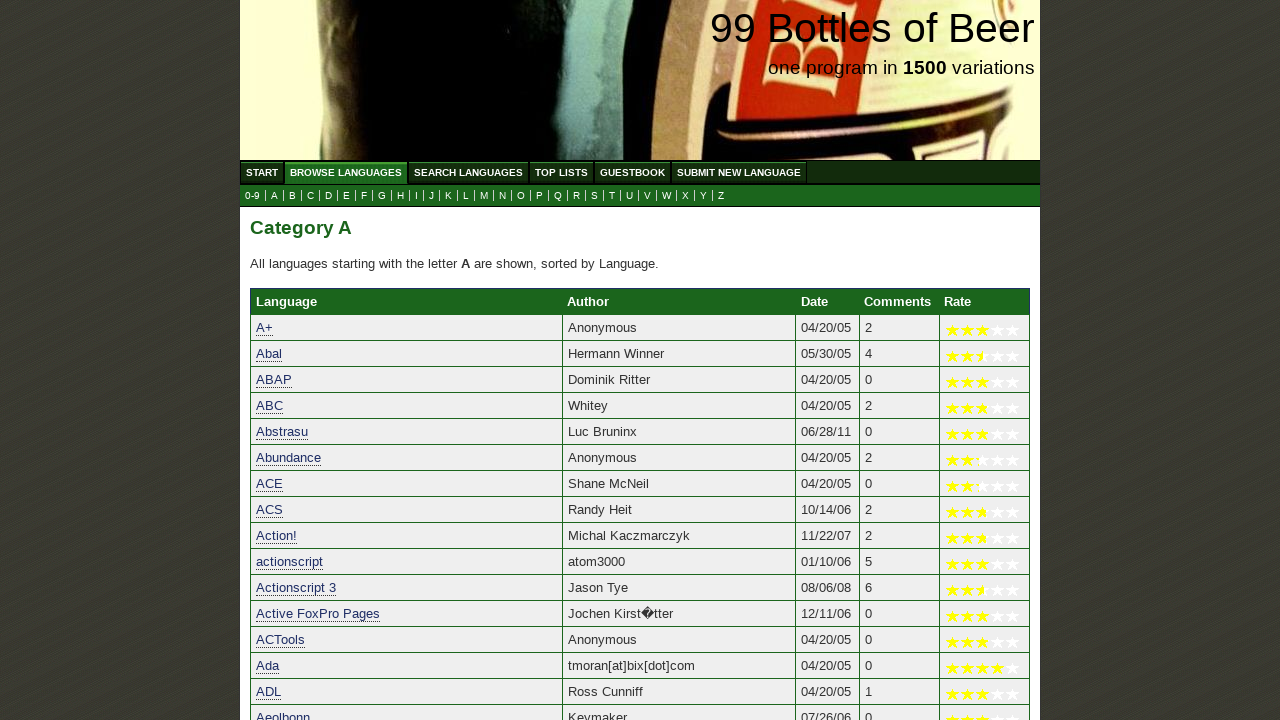

Verified table headers match expected values: Language, Author, Date, Comments, Rate
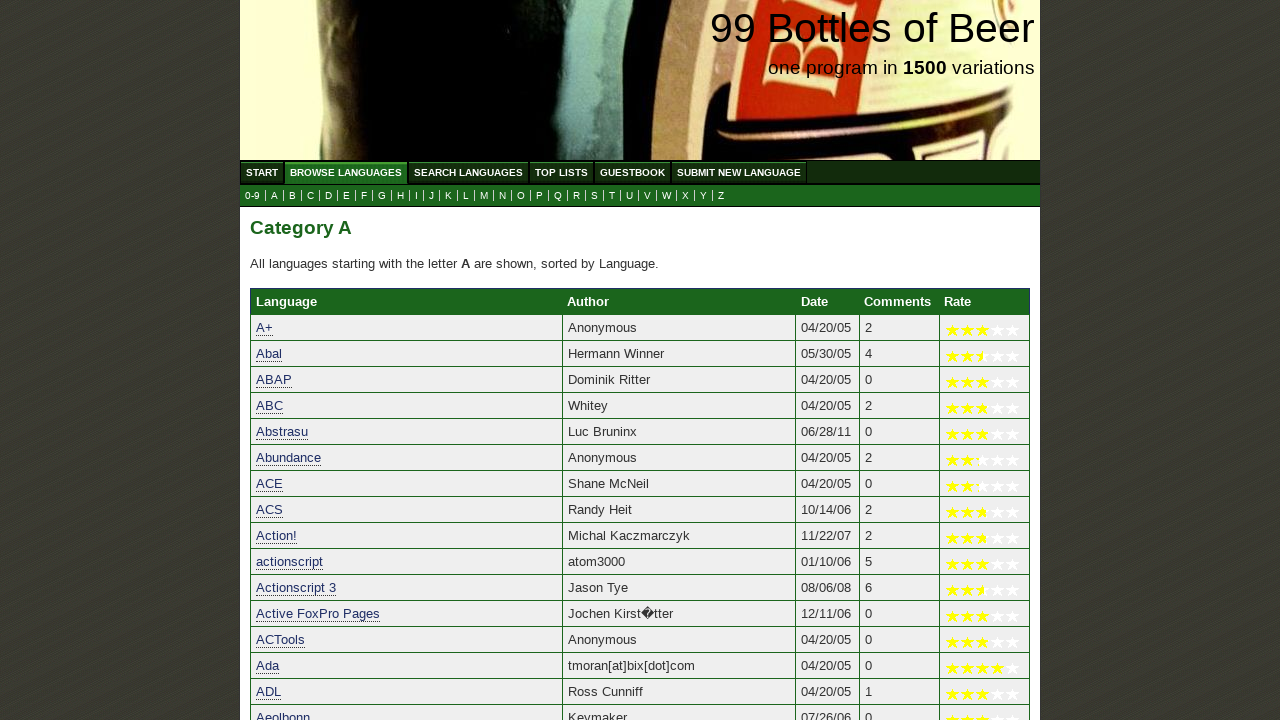

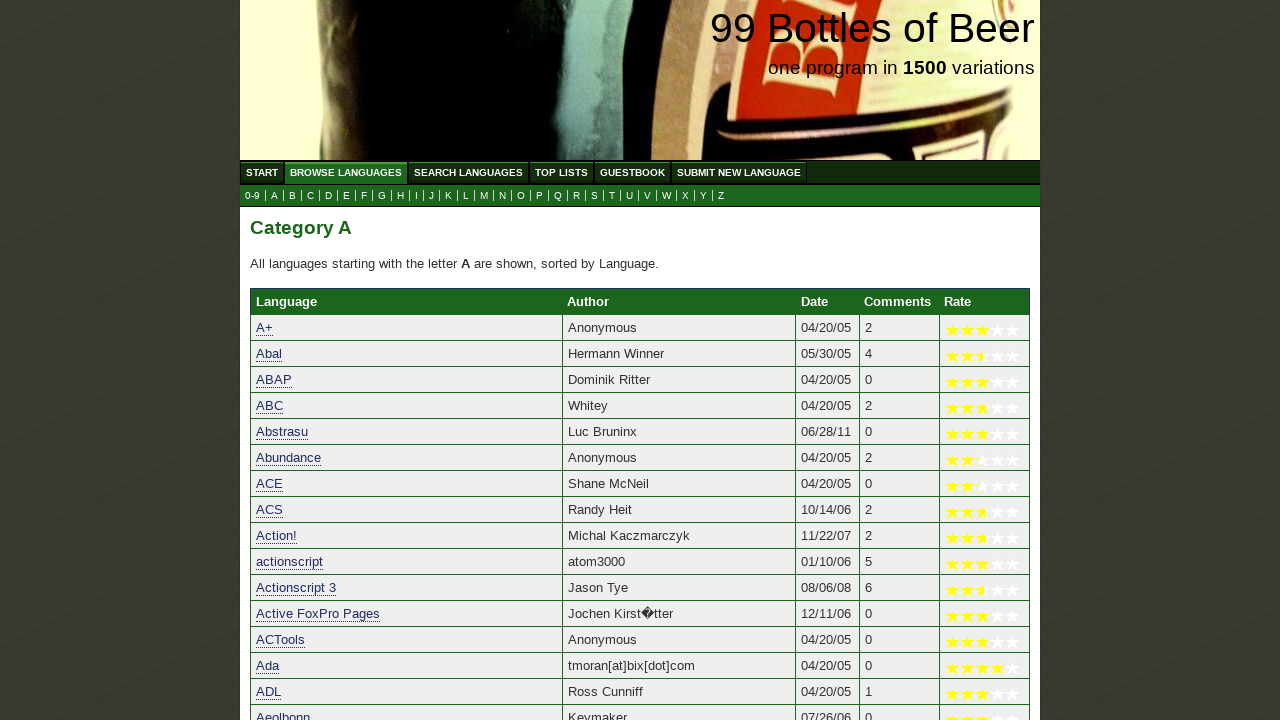